Waits for a price to reach $100, clicks book button, solves a mathematical problem, submits the answer, and handles the resulting alert

Starting URL: http://suninjuly.github.io/explicit_wait2.html

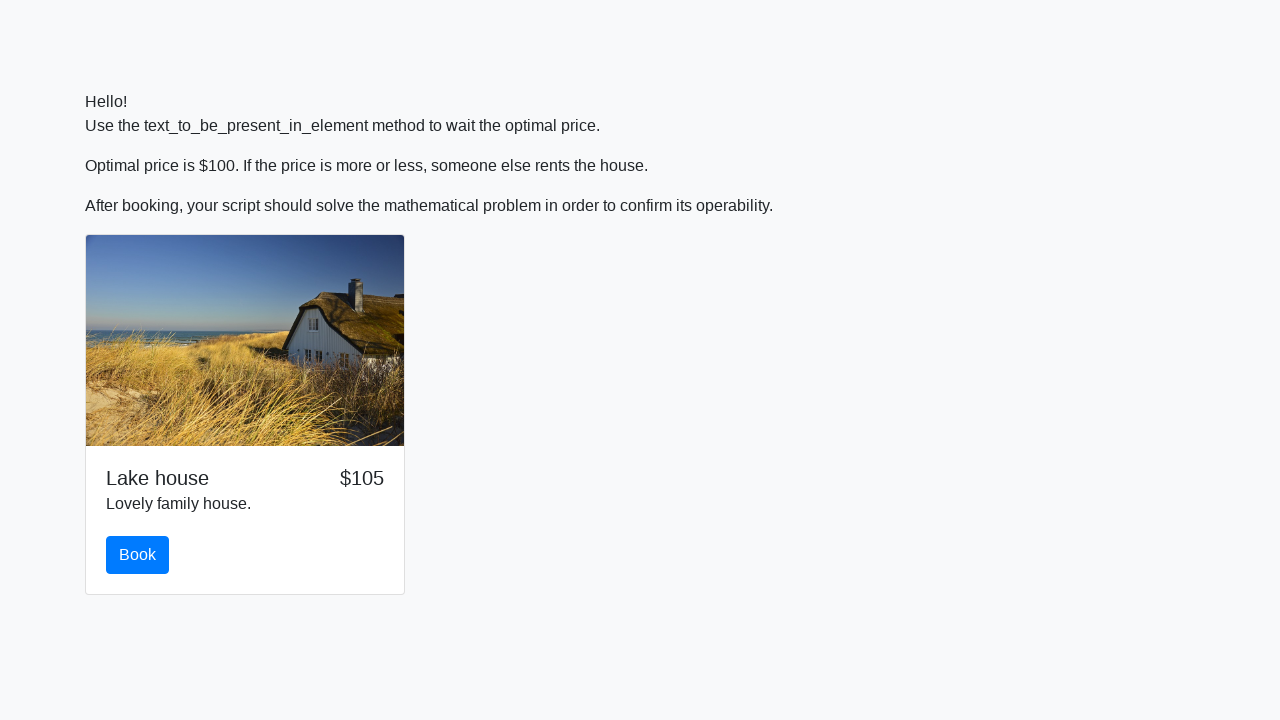

Waited for price to reach $100
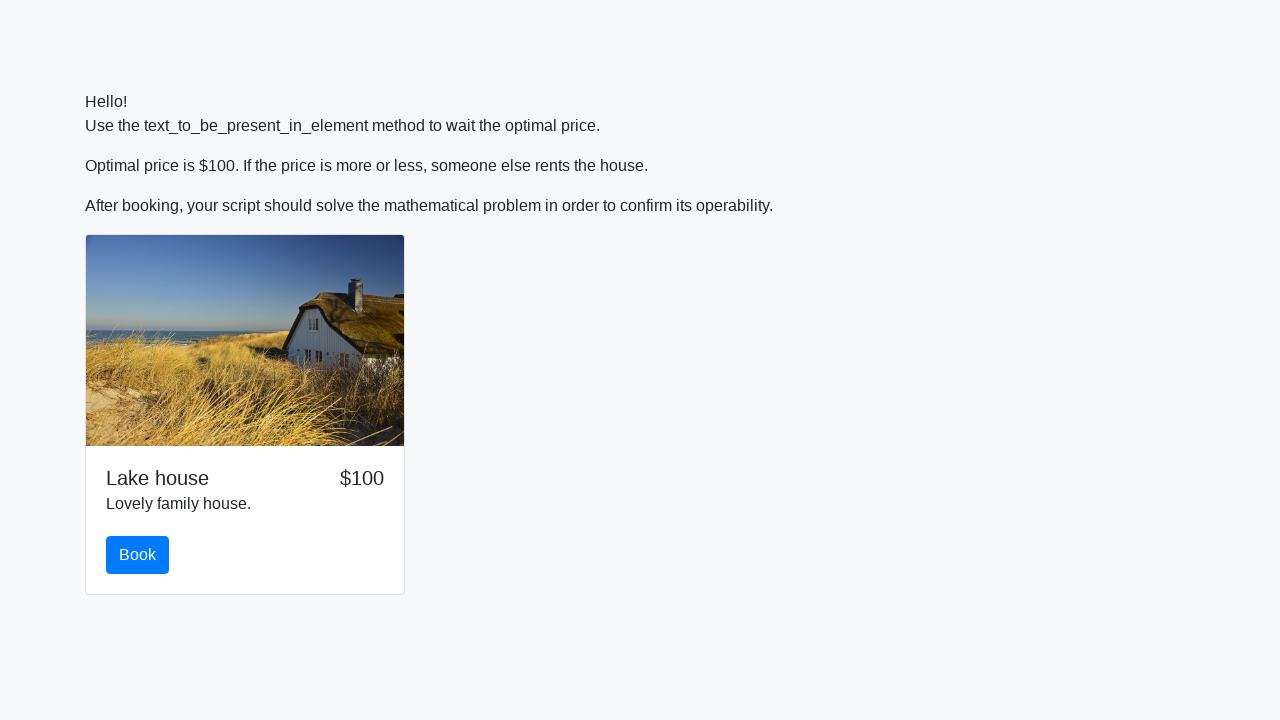

Clicked the Book button at (138, 555) on #book
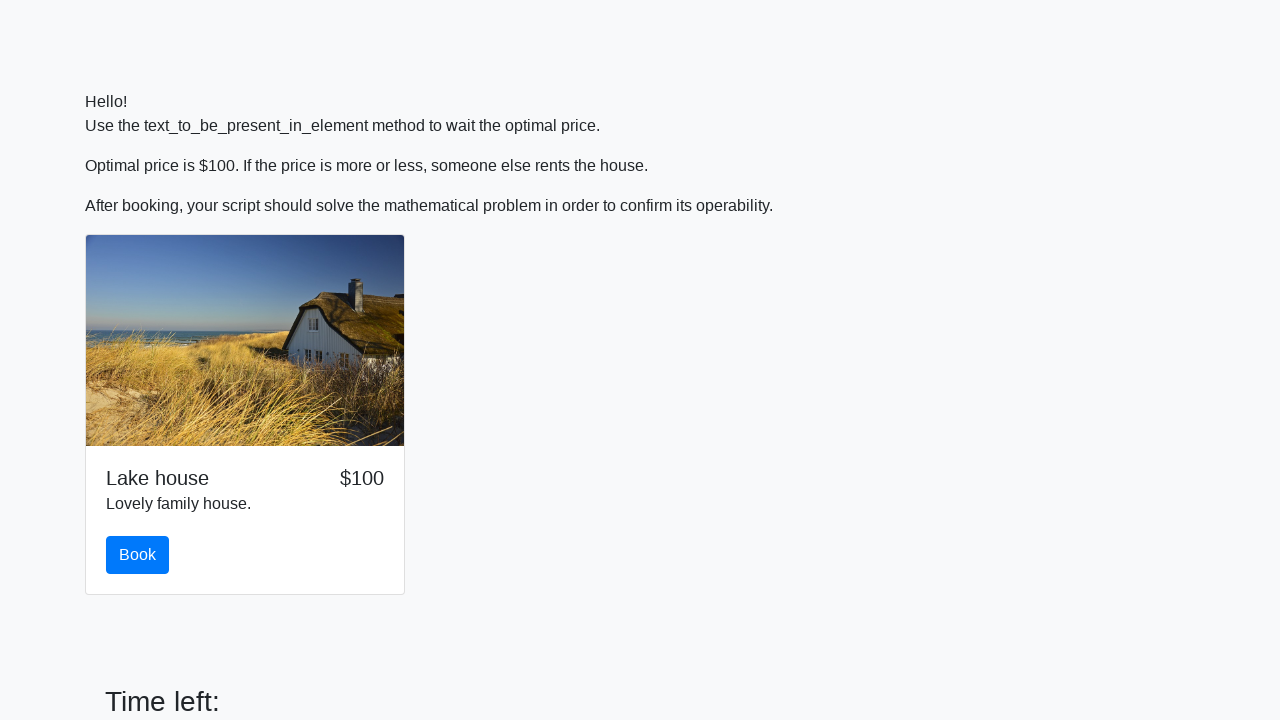

Retrieved the x value for the mathematical problem
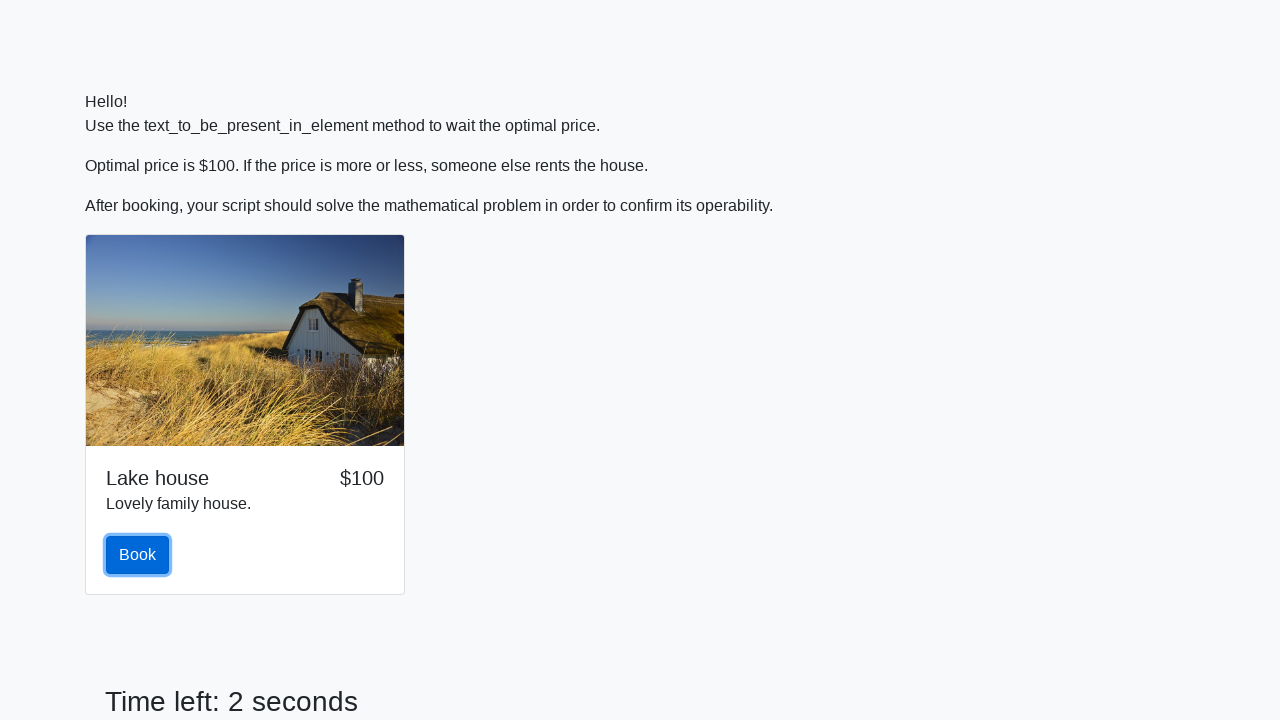

Calculated the answer: 2.022619043700991
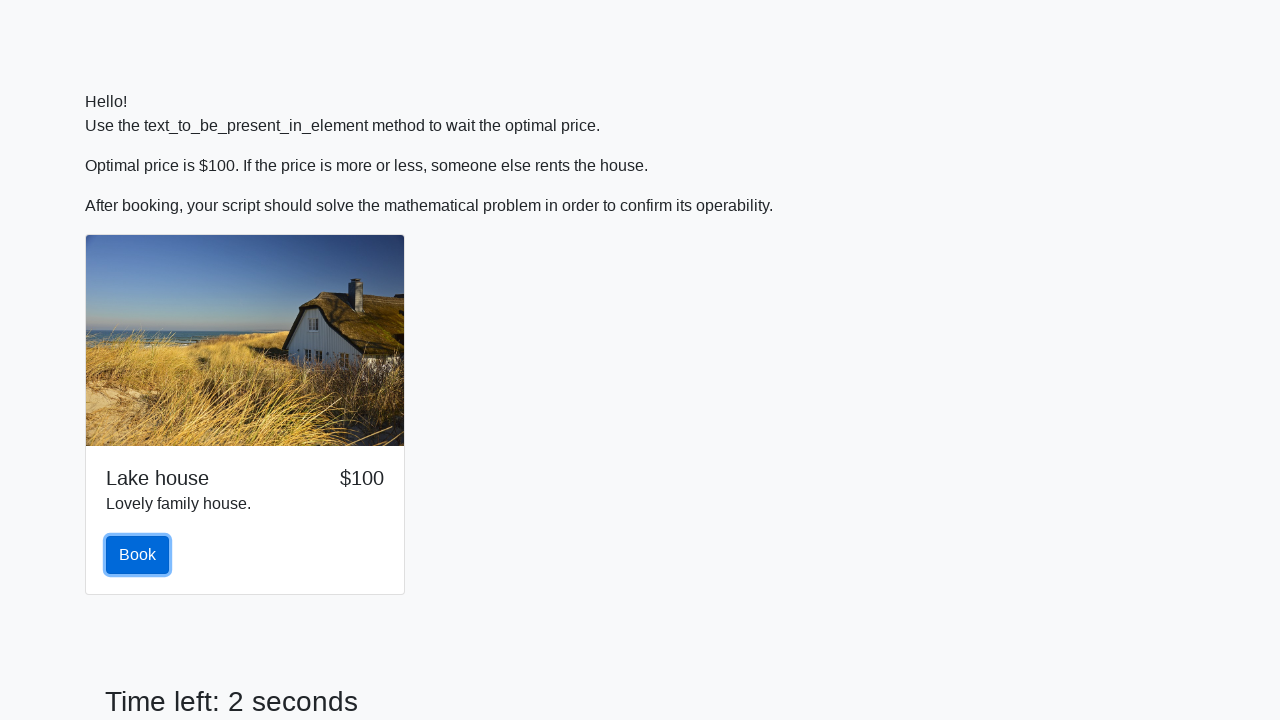

Filled in the answer field with the calculated value on #answer
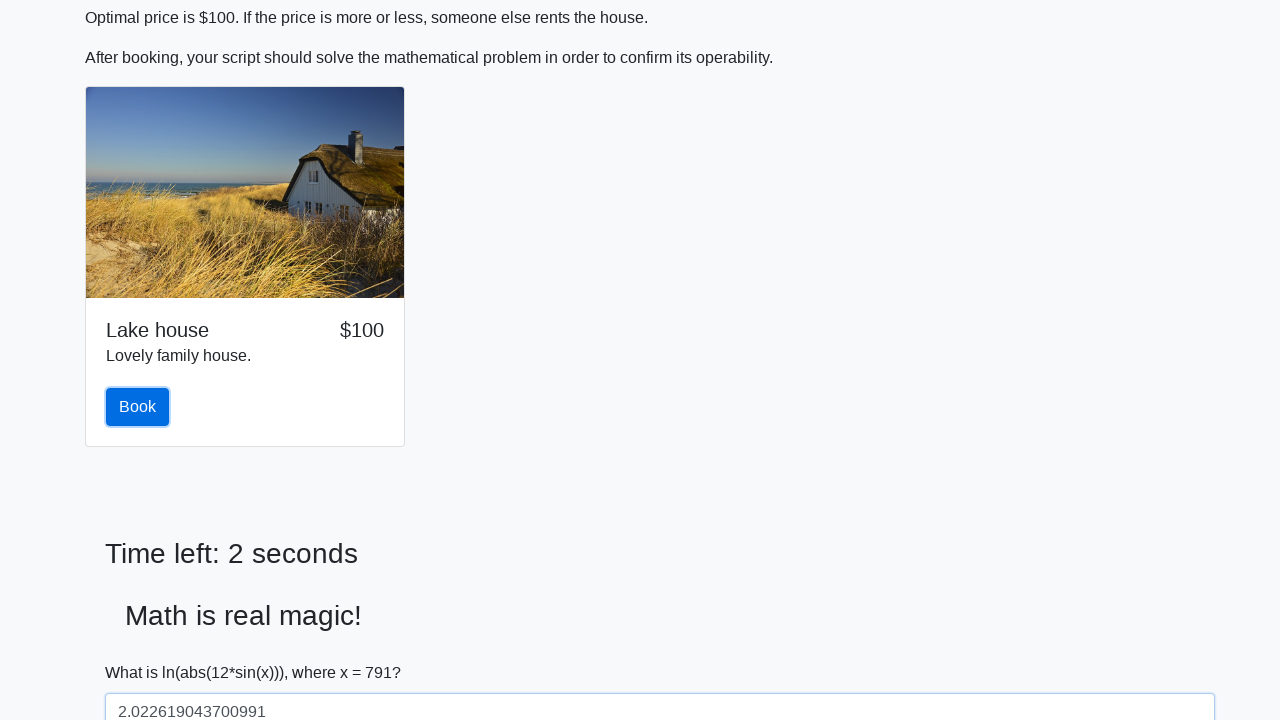

Clicked the Submit button at (143, 651) on #solve
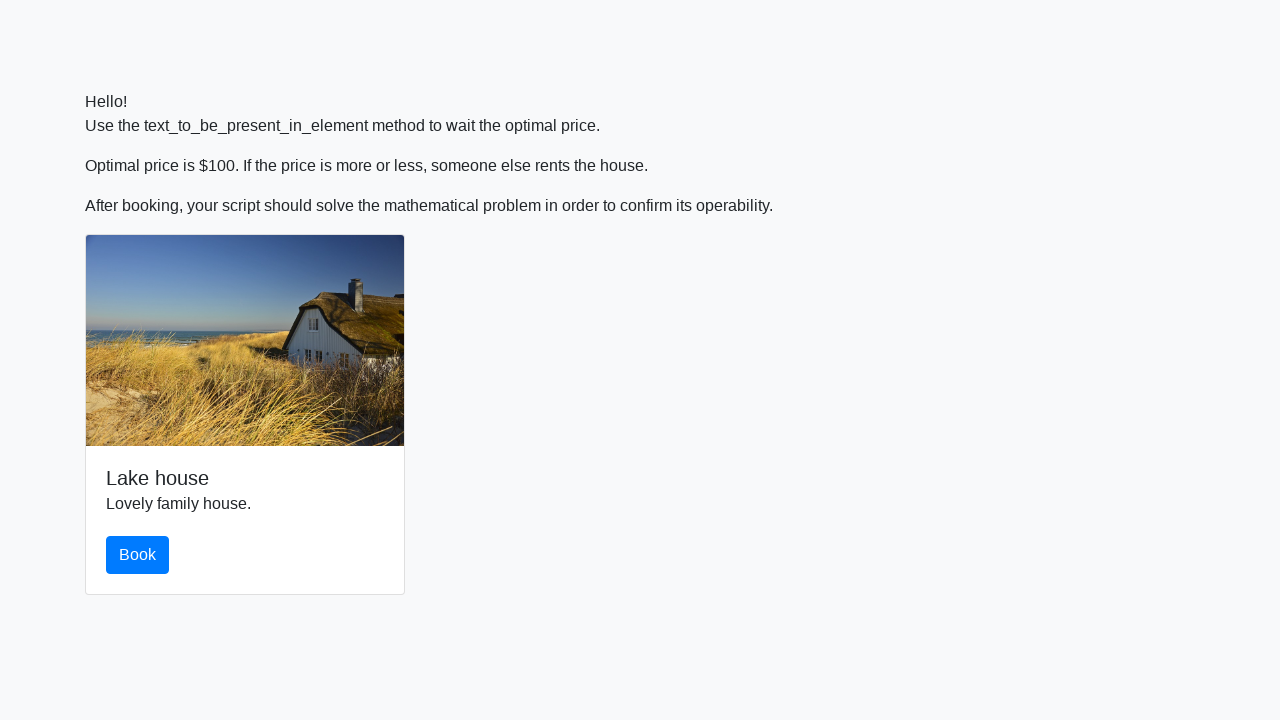

Configured alert handler to accept dialogs
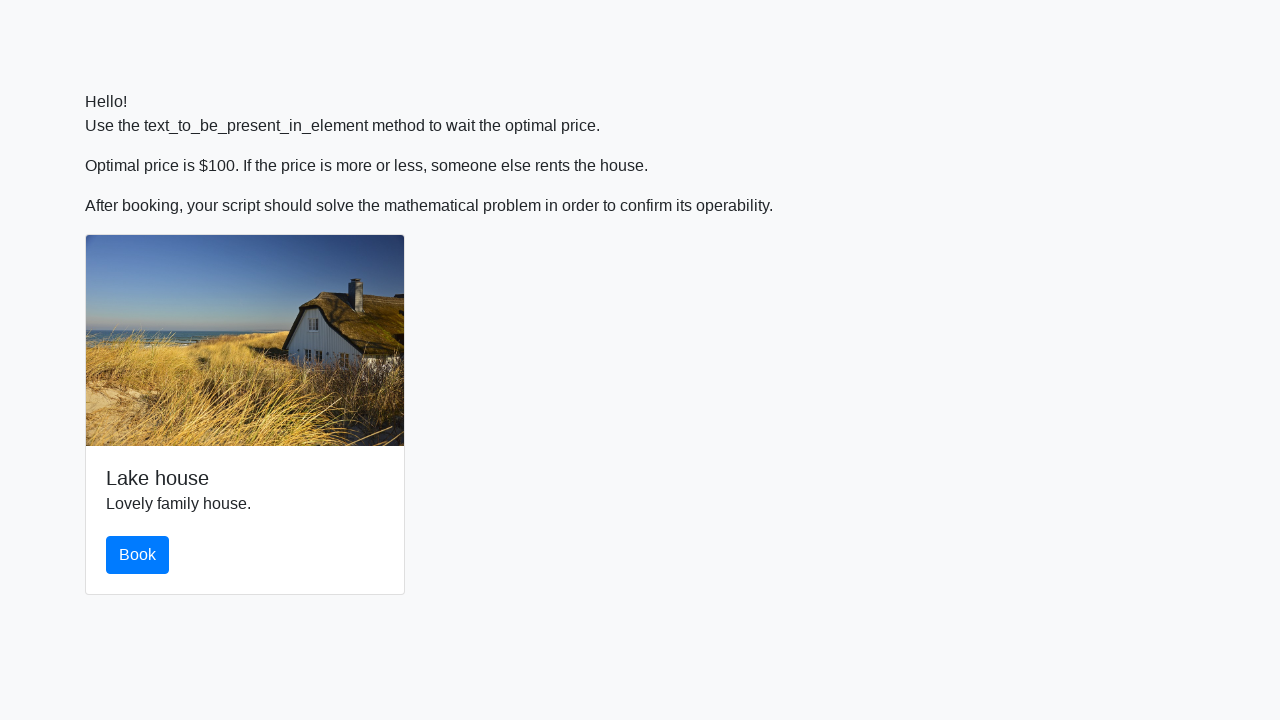

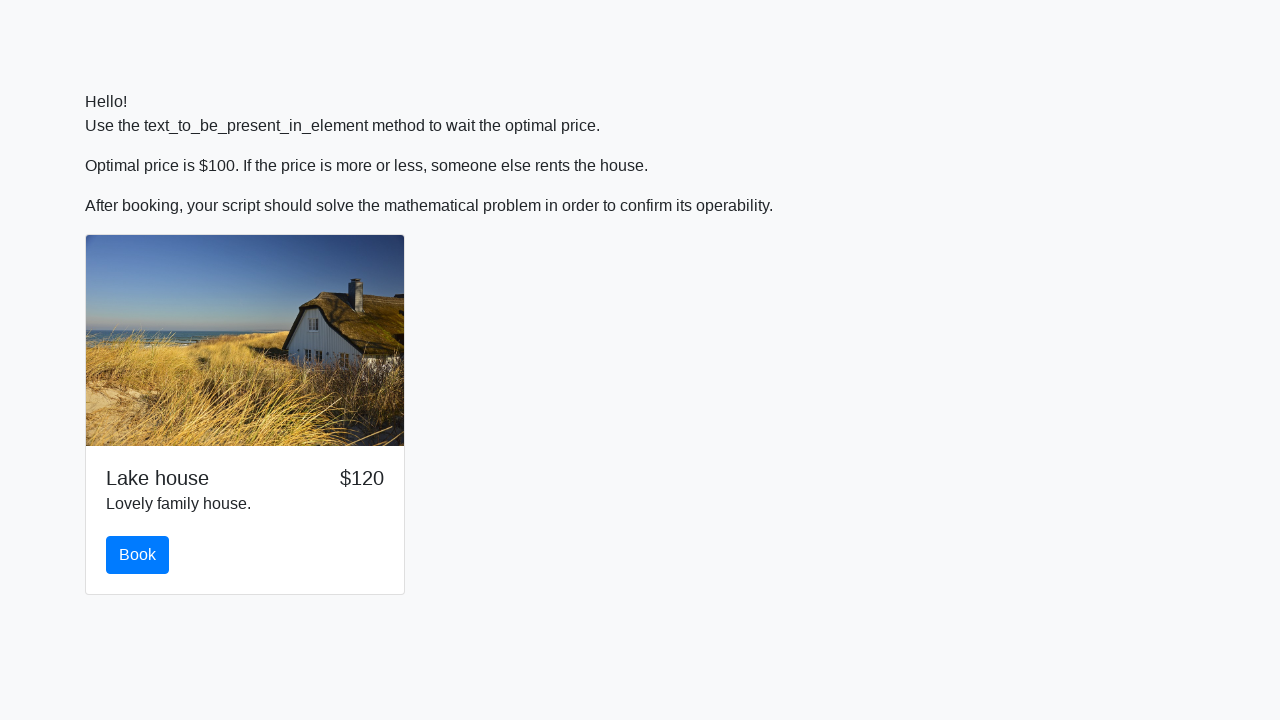